Tests multi-tab browser navigation by opening Selenium and Playwright documentation sites in different tabs, switching between them, and clicking navigation links

Starting URL: https://selenium.dev/

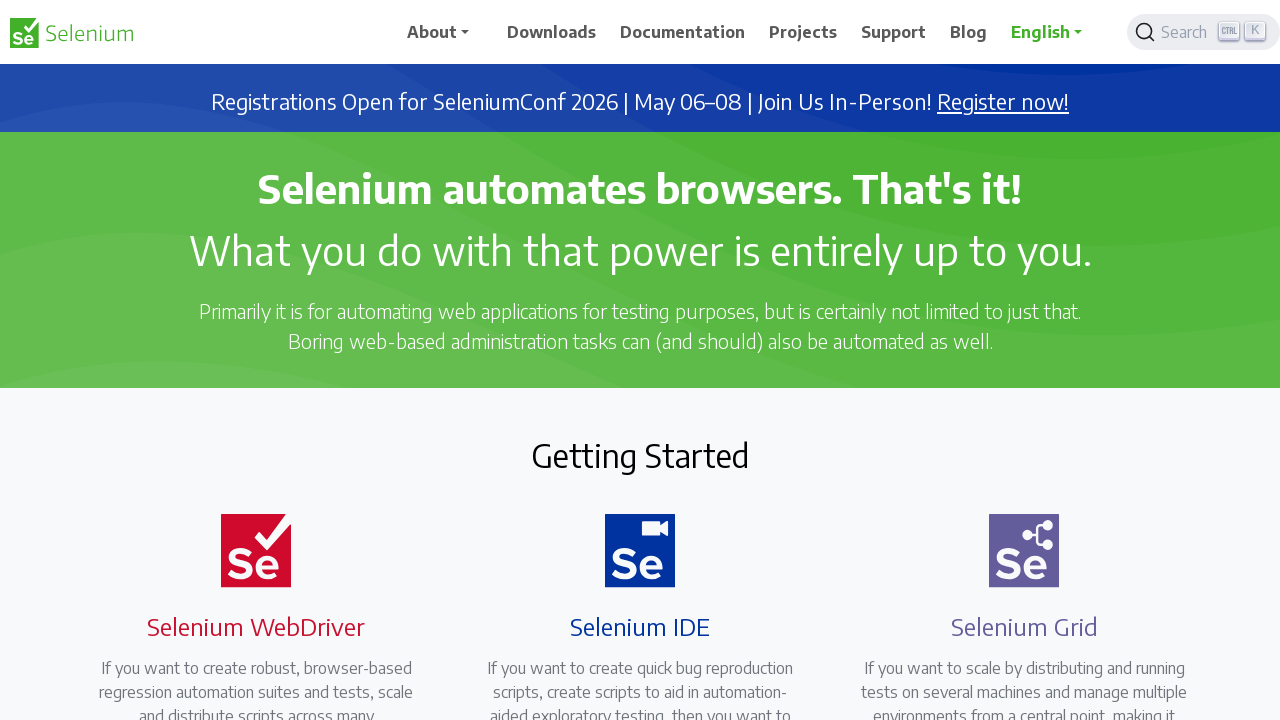

Opened a new tab in the browser context
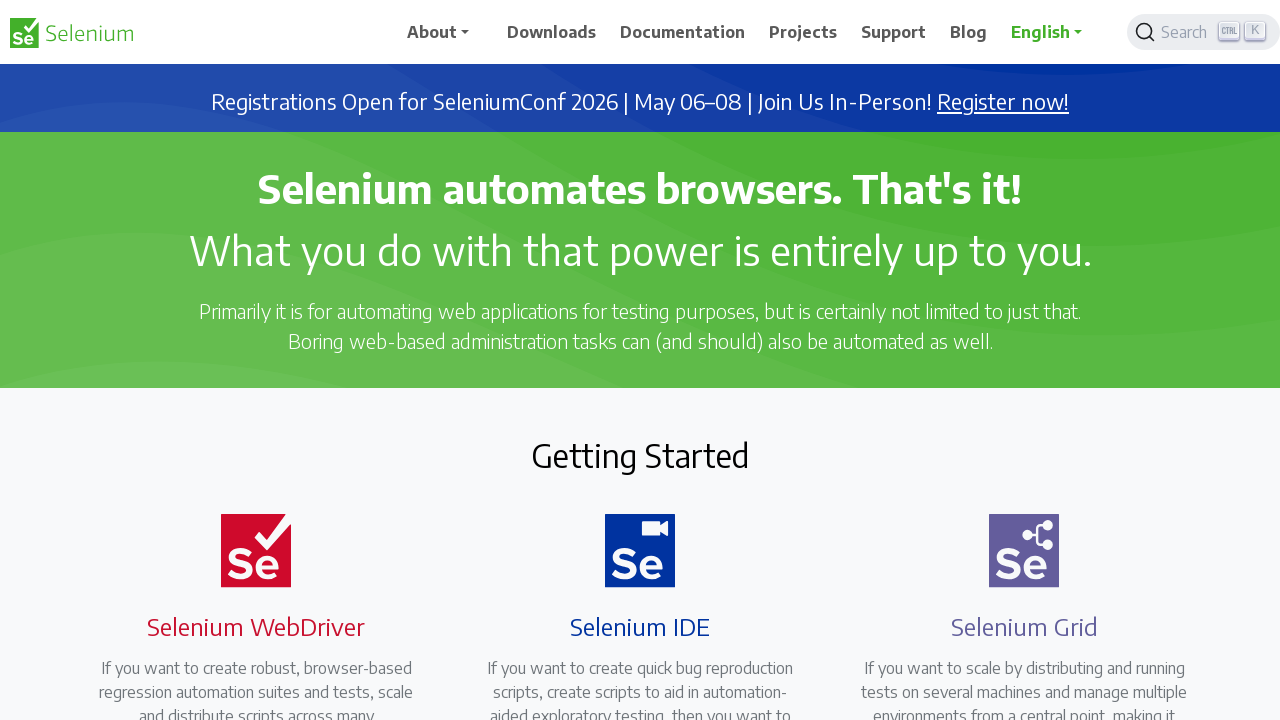

Navigated to Playwright documentation site in new tab
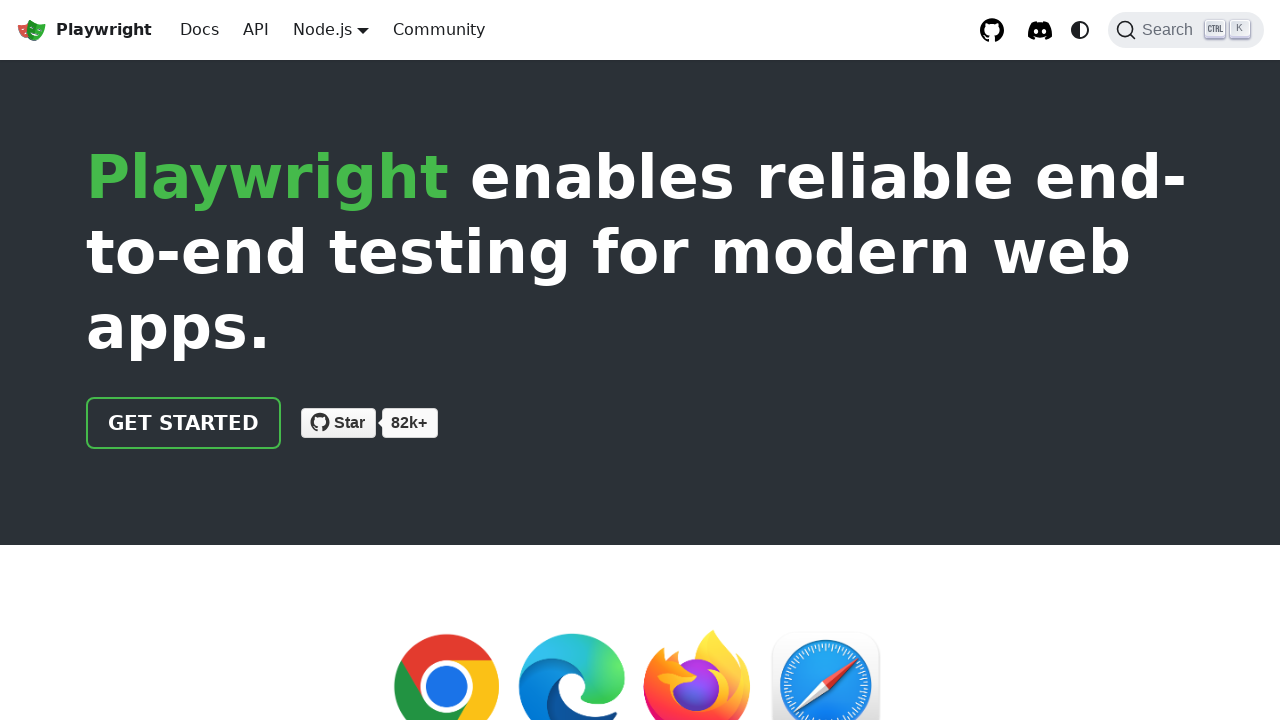

Clicked the 'Get Started' button on Playwright tab at (184, 423) on .getStarted_Sjon
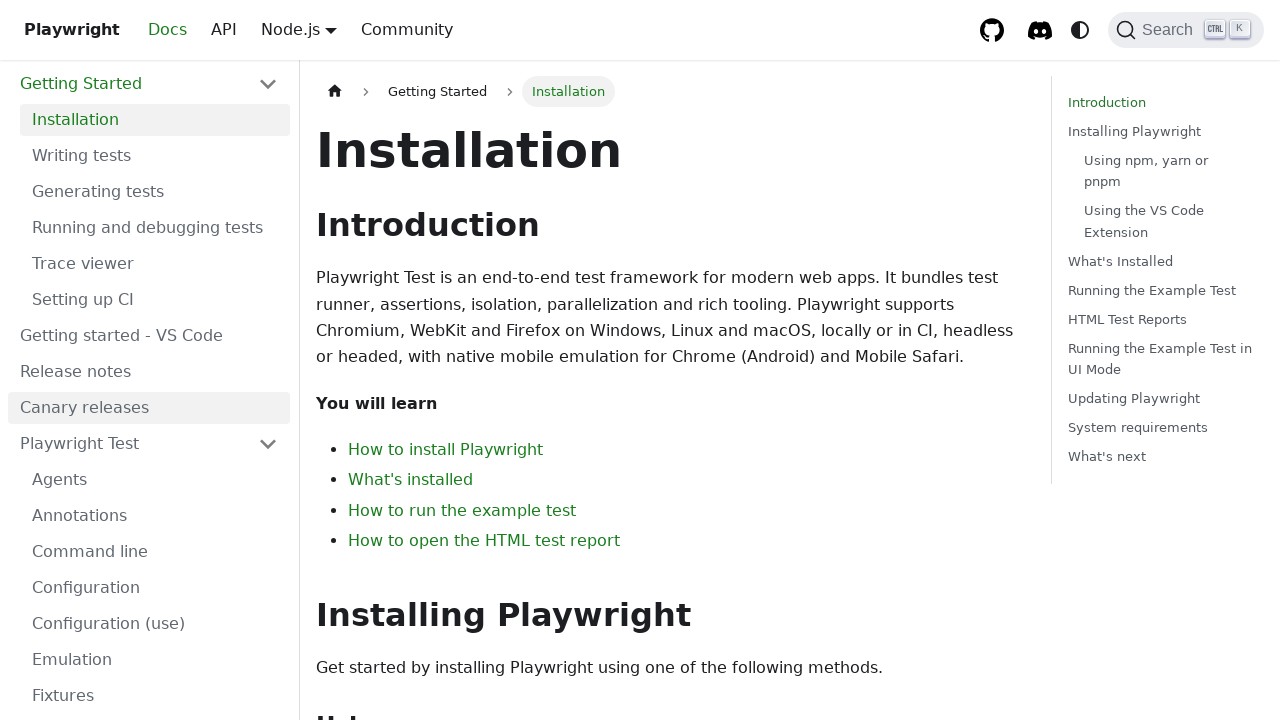

Switched back to original Selenium tab
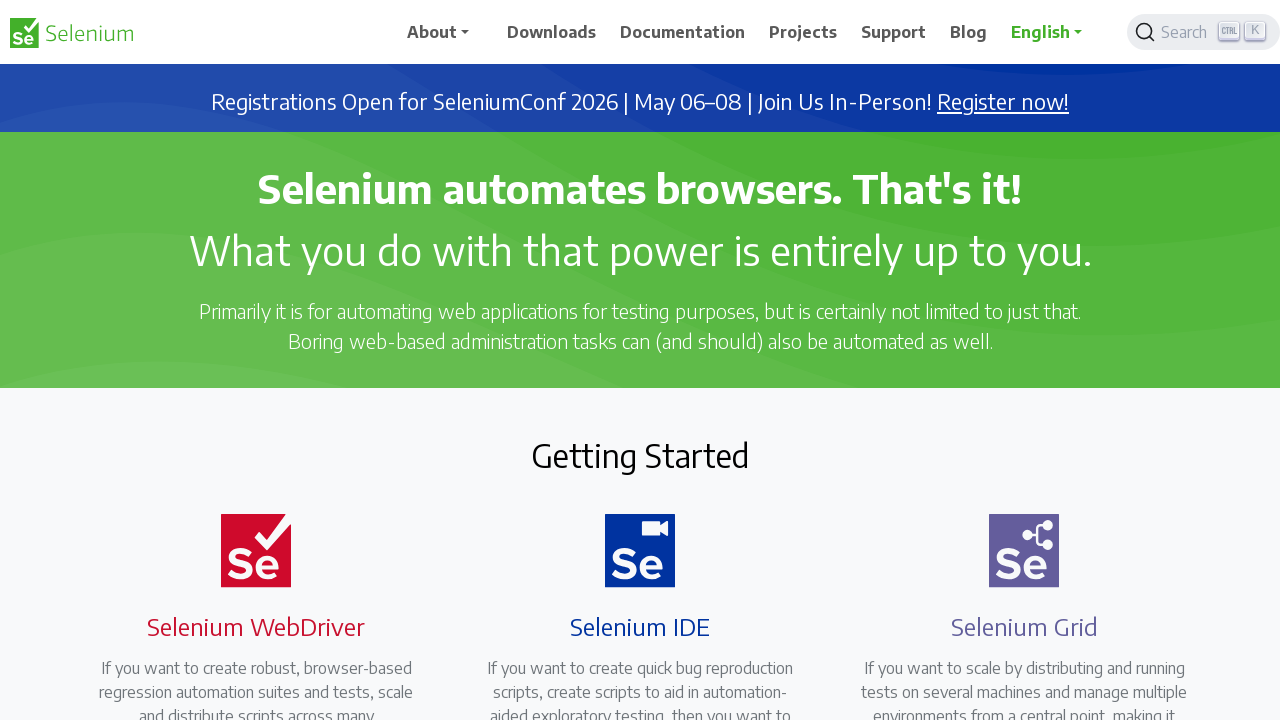

Clicked Downloads link on Selenium tab at (552, 32) on a[href='/downloads']
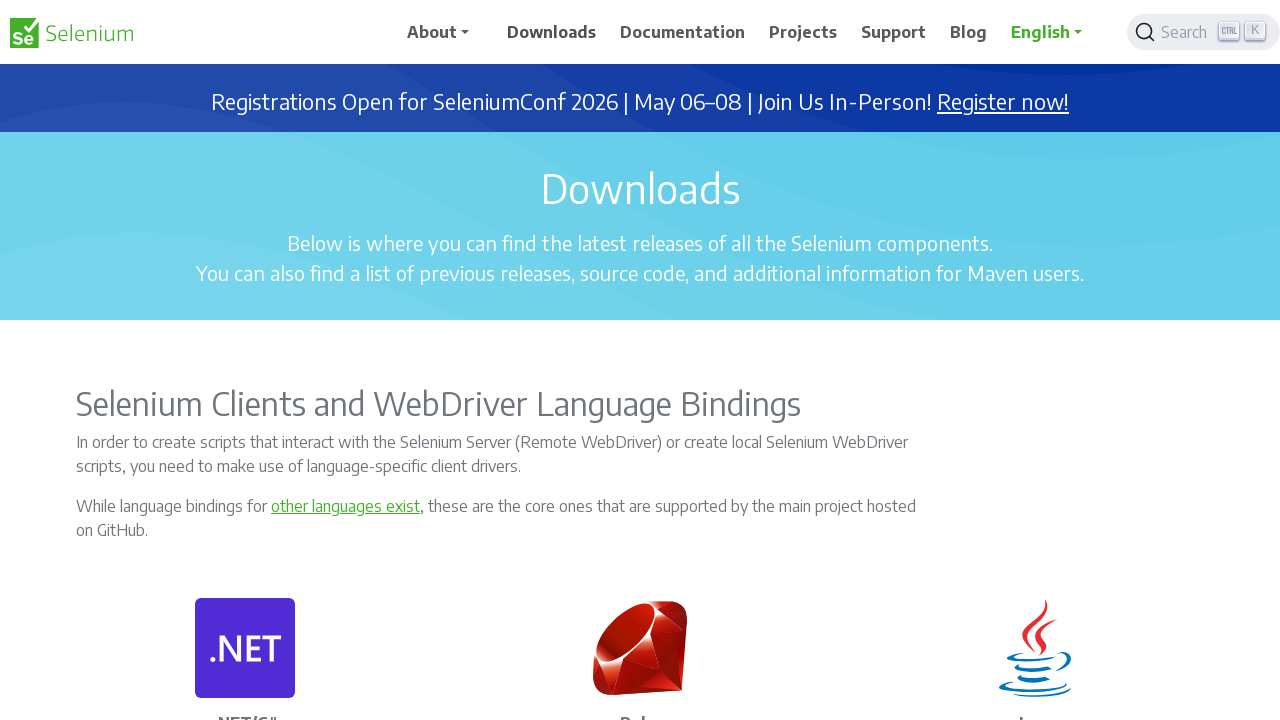

Closed the Playwright documentation tab
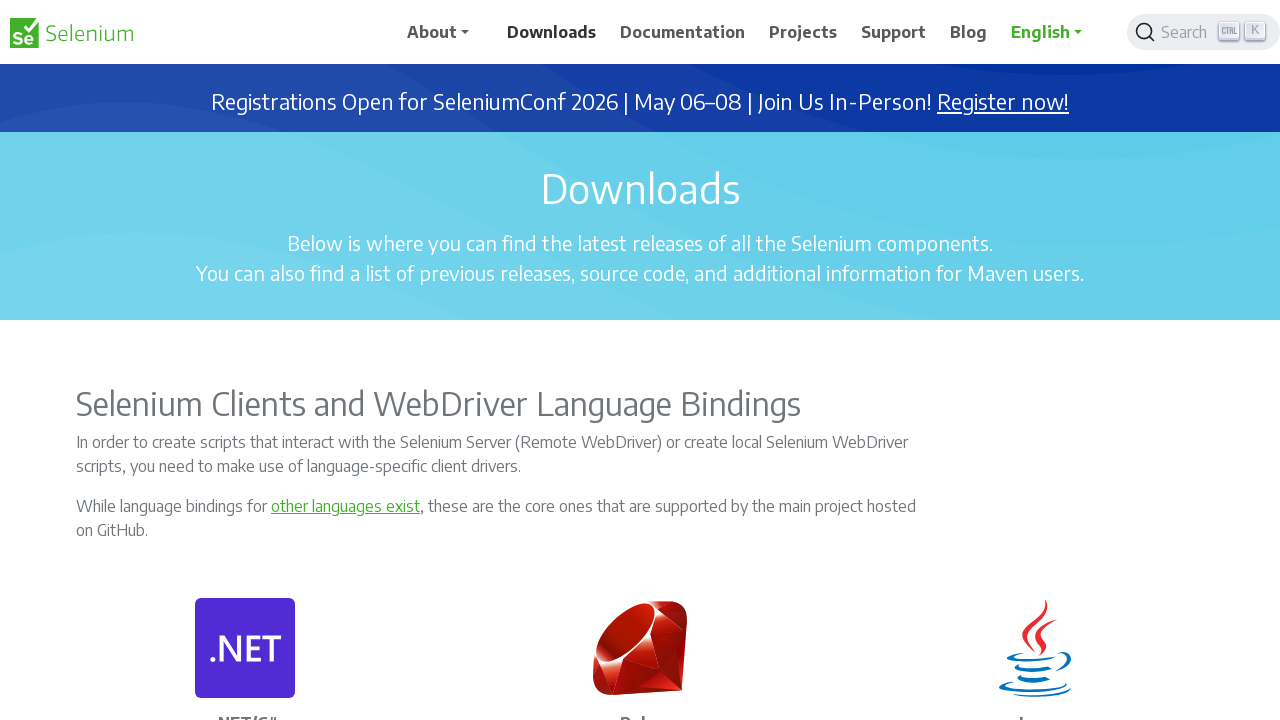

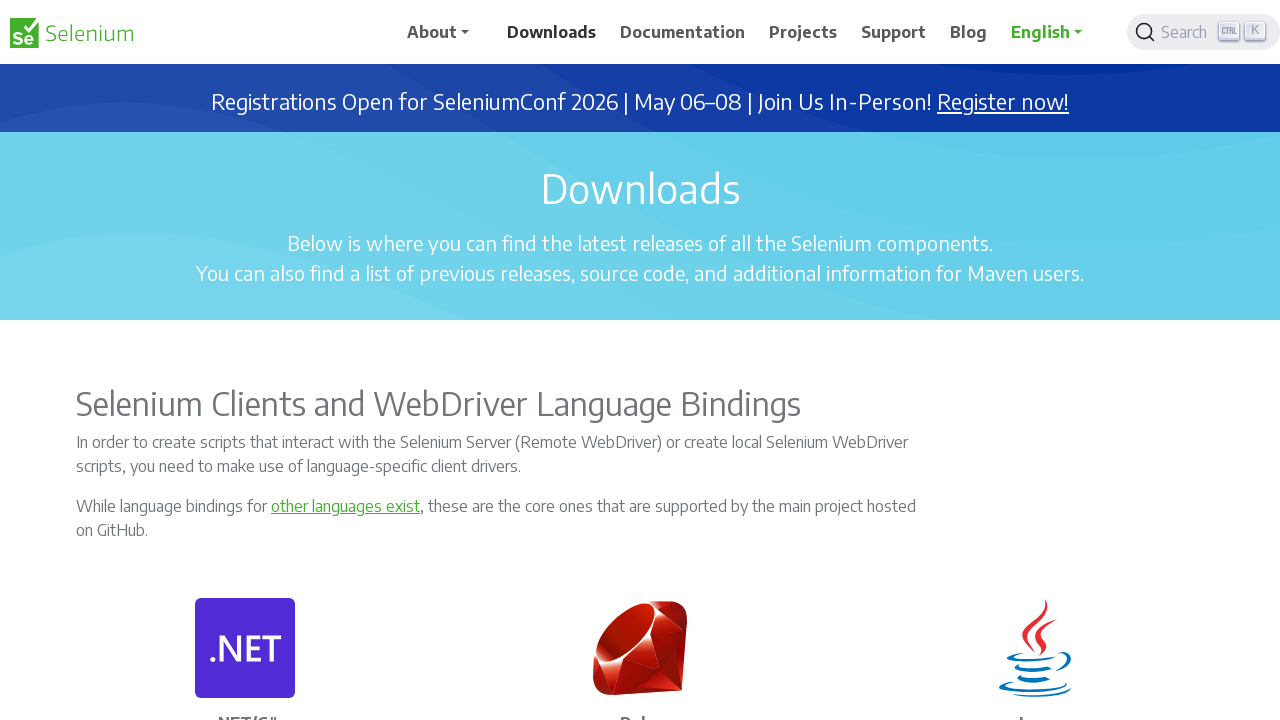